Tests clicking on a specific grid item in jQuery UI selectable grid demo

Starting URL: https://jqueryui.com/resources/demos/selectable/display-grid.html

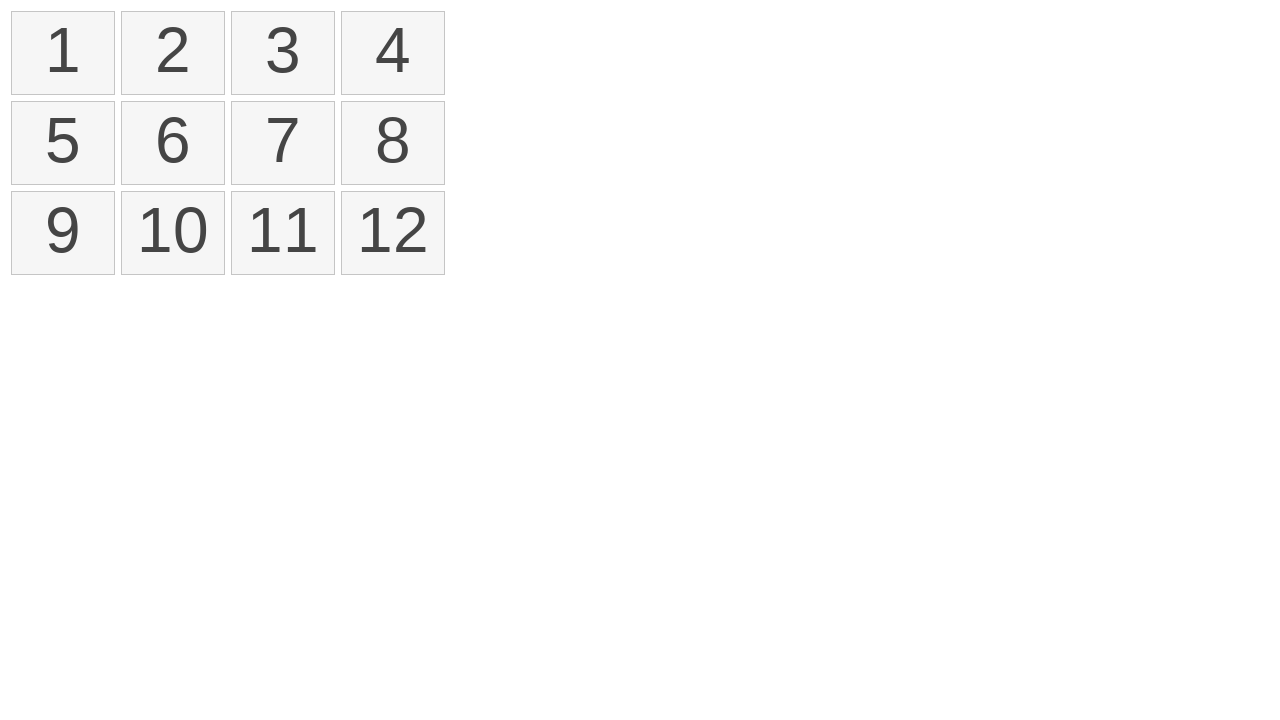

Navigated to jQuery UI selectable grid demo page
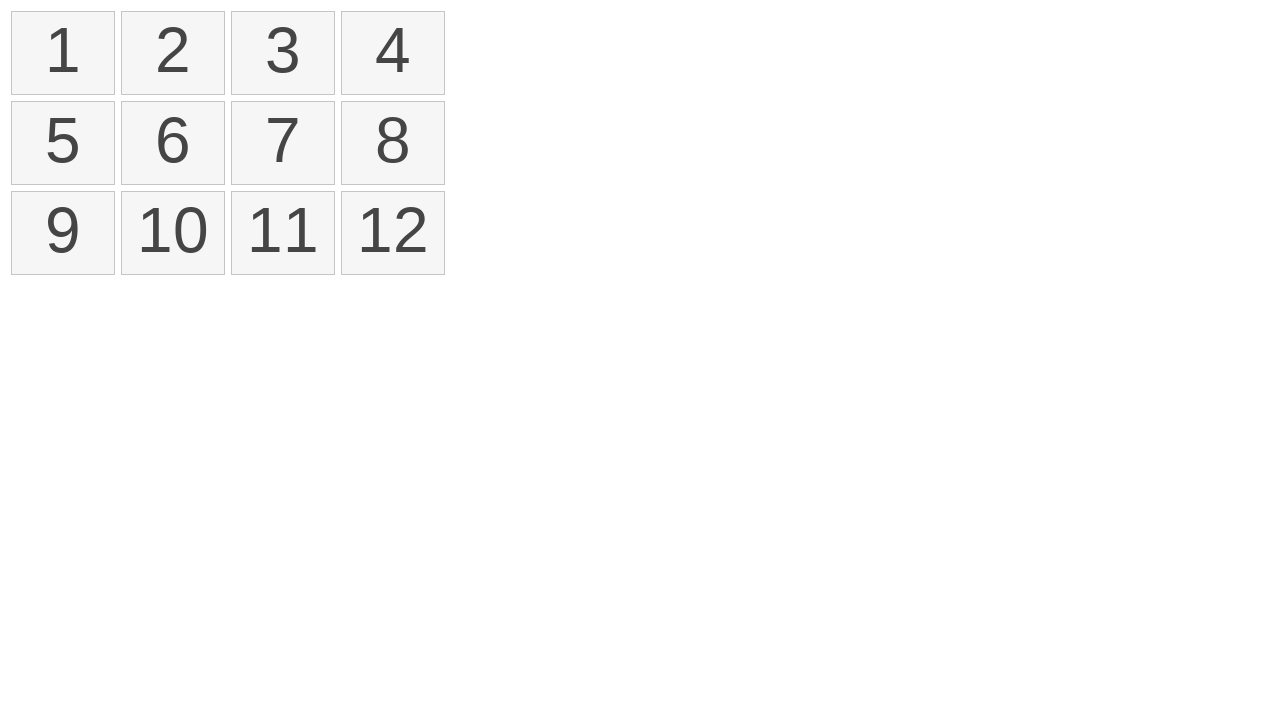

Clicked on the 7th grid item in the selectable list at (283, 143) on xpath=//li[position() = 7]
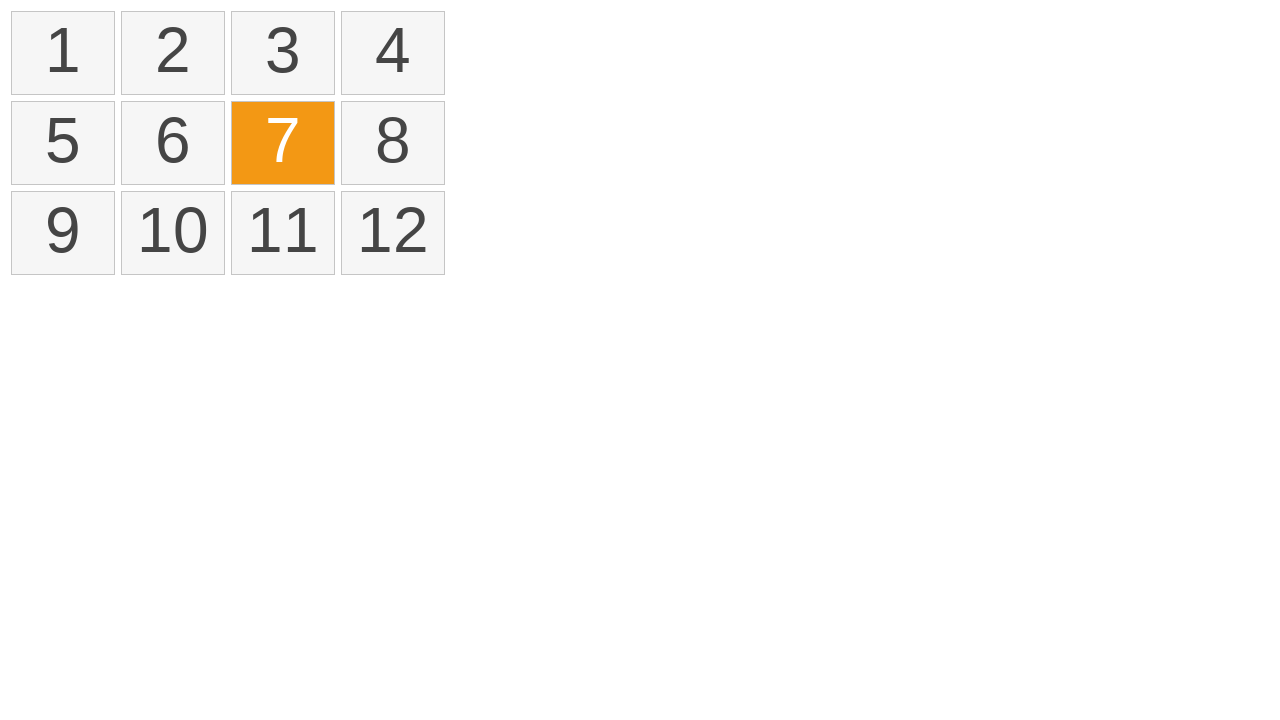

Waited 5 seconds for interaction to complete
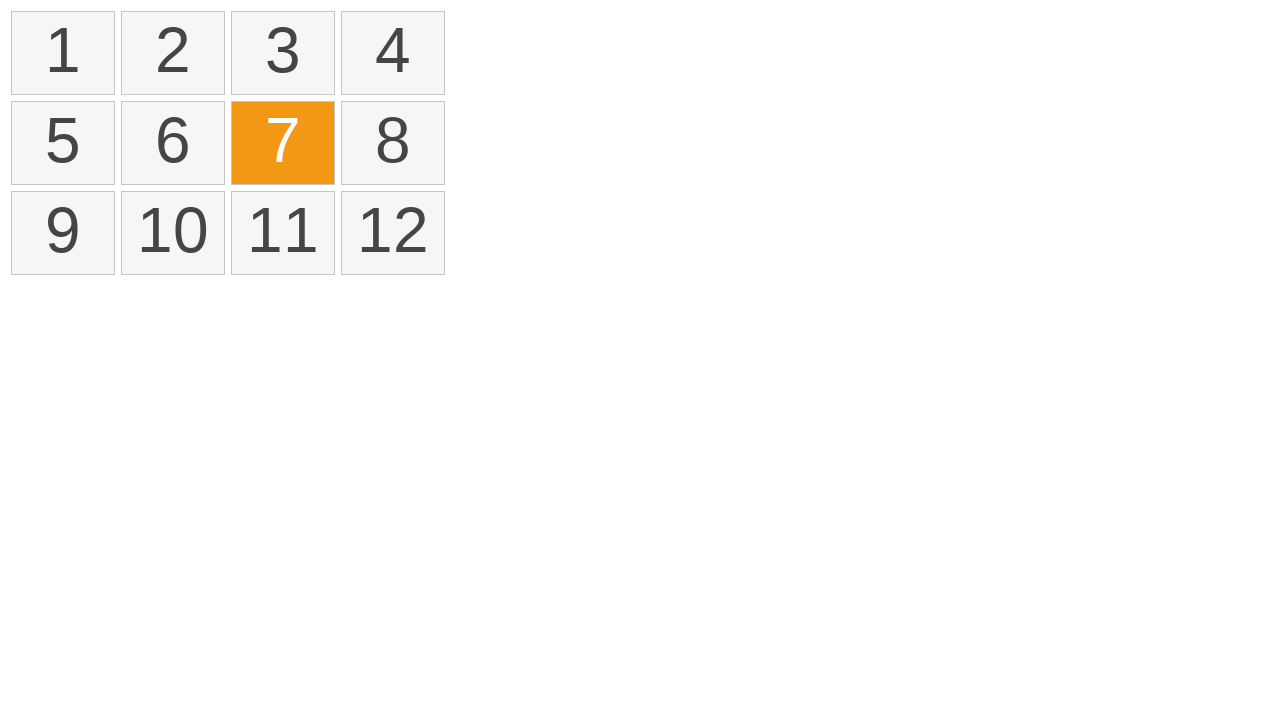

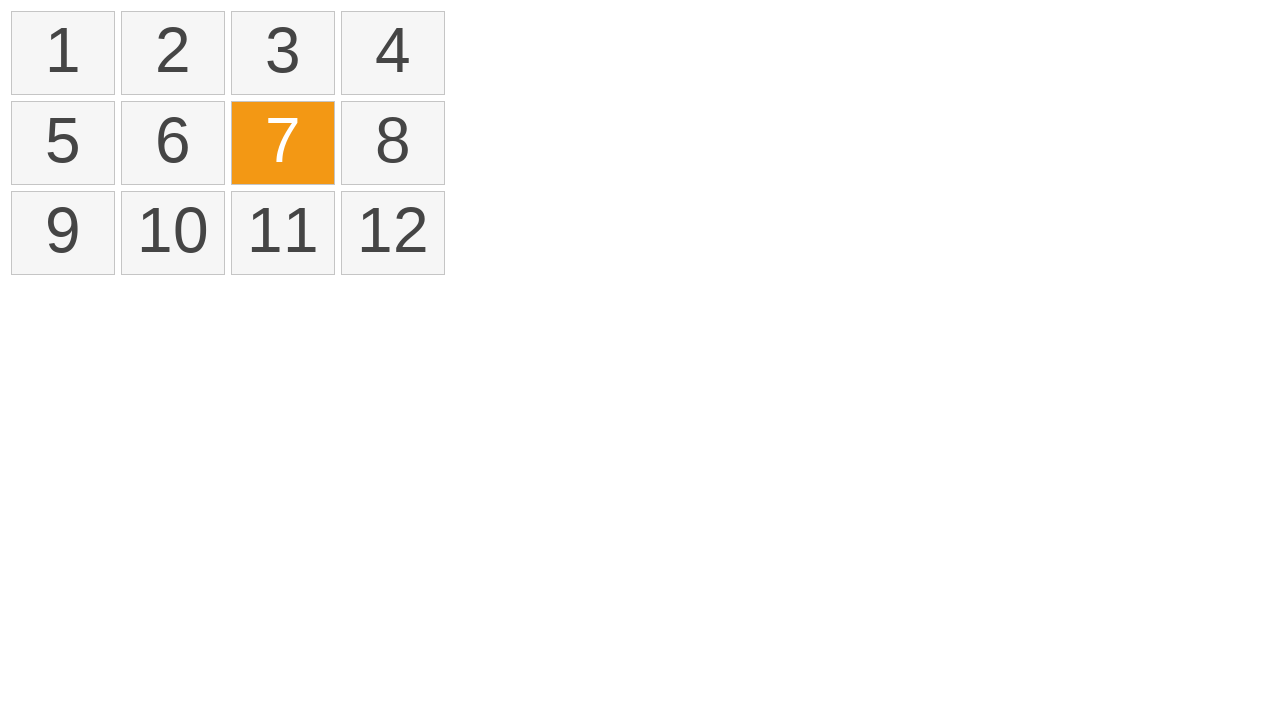